Generates a date, parses it, adds 2 months, sets to first of month, and enters in ISO format

Starting URL: https://obstaclecourse.tricentis.com/Obstacles/57683

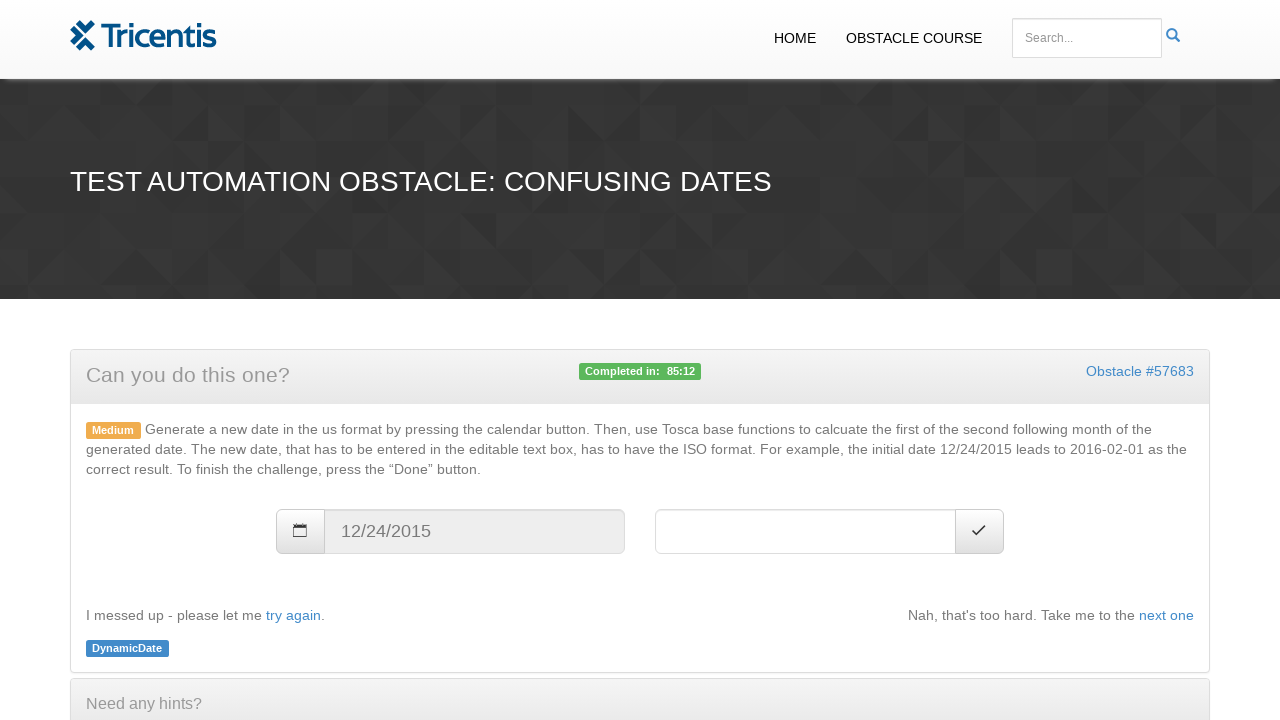

Clicked generate button to create a date at (300, 532) on #generate
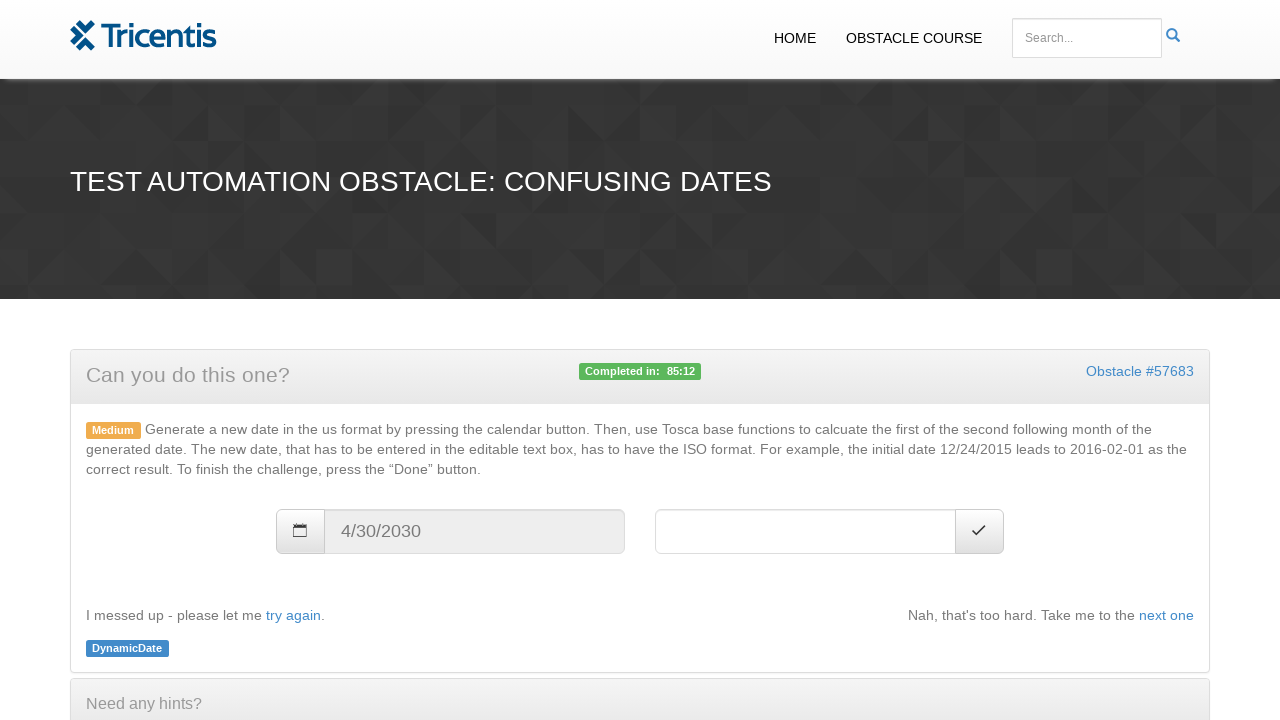

Retrieved generated date: 4/30/2030
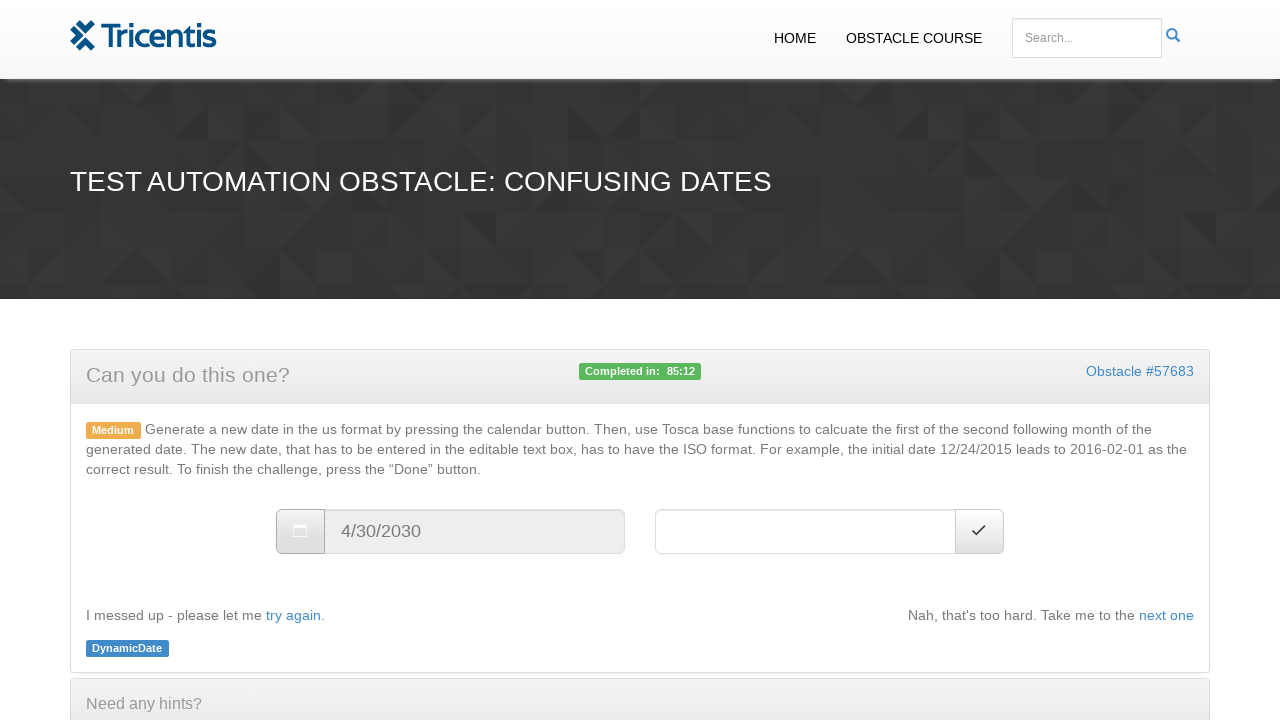

Parsed date from MM/DD/YYYY format: 2030-04-30 00:00:00
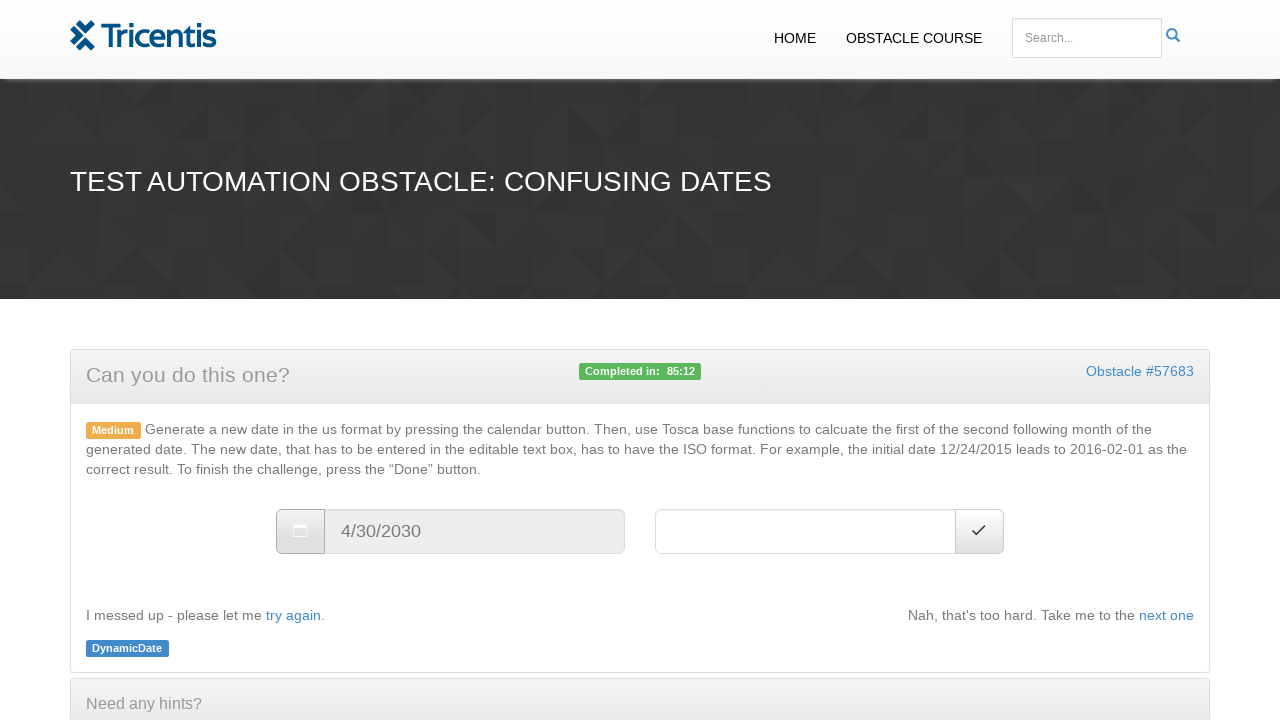

Added 2 months to date: 2030-06-30 00:00:00
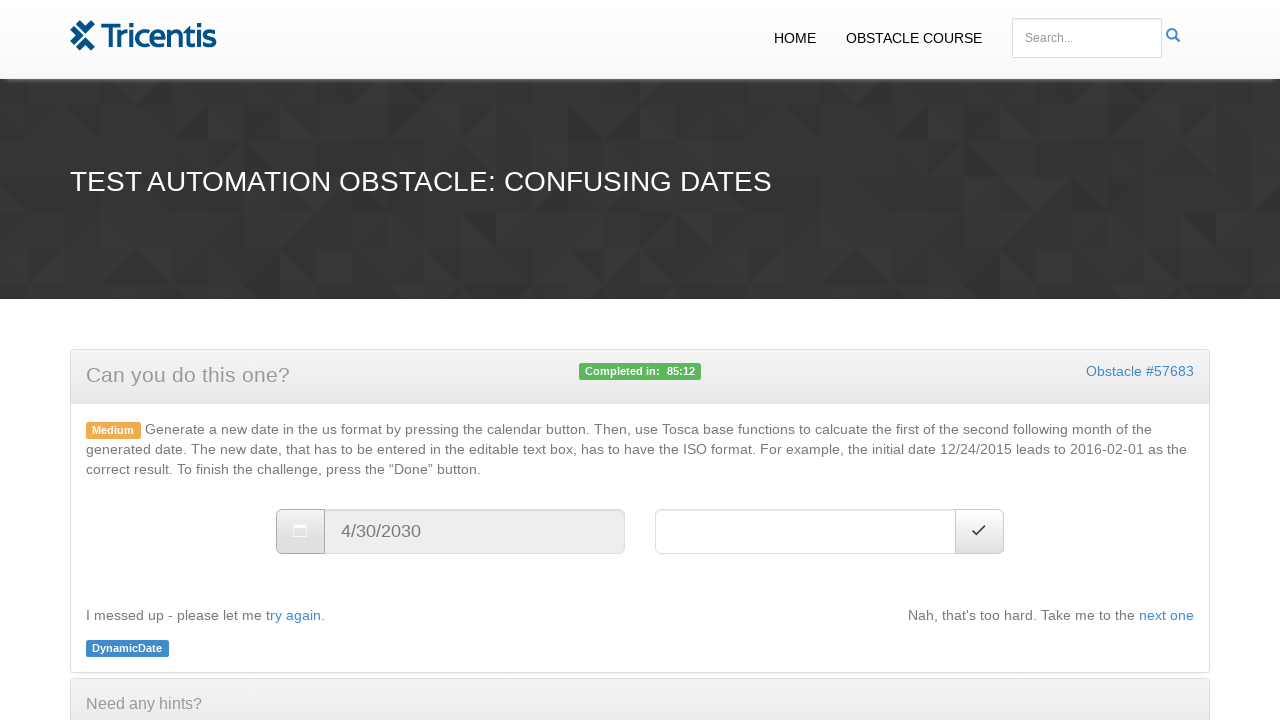

Set date to first of month: 2030-06-01 00:00:00
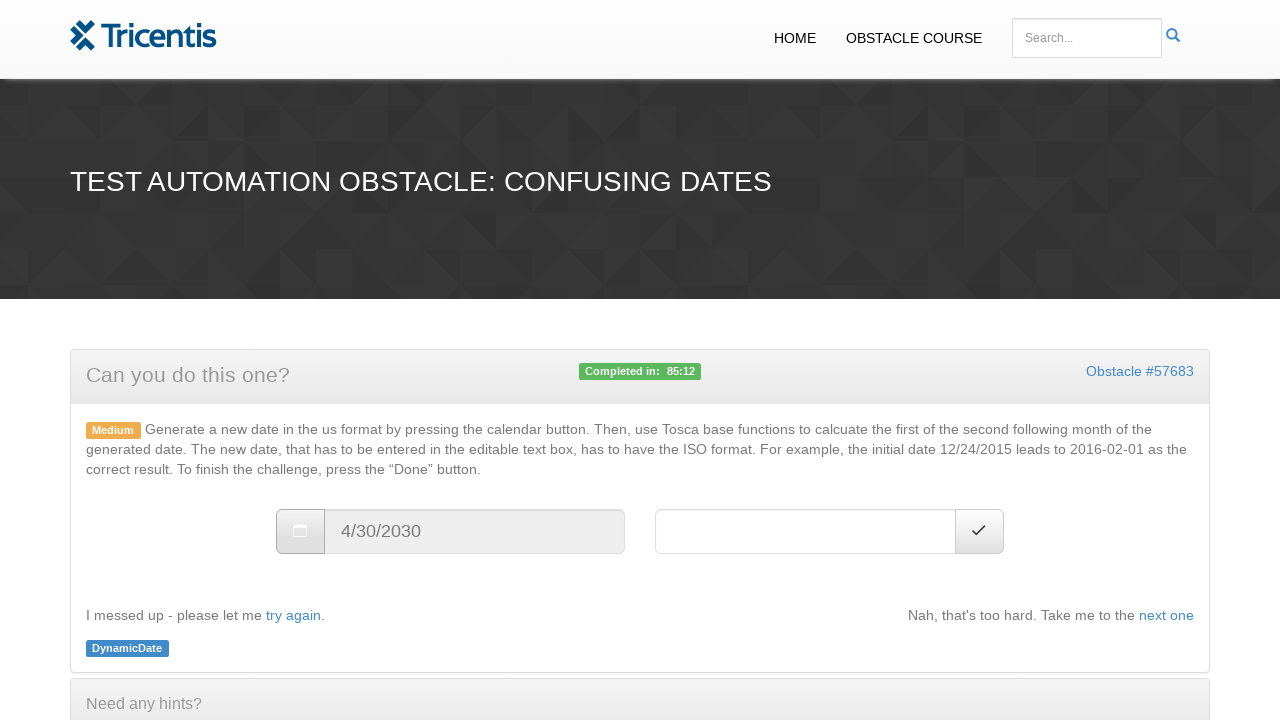

Formatted date to ISO format: 2030-06-01
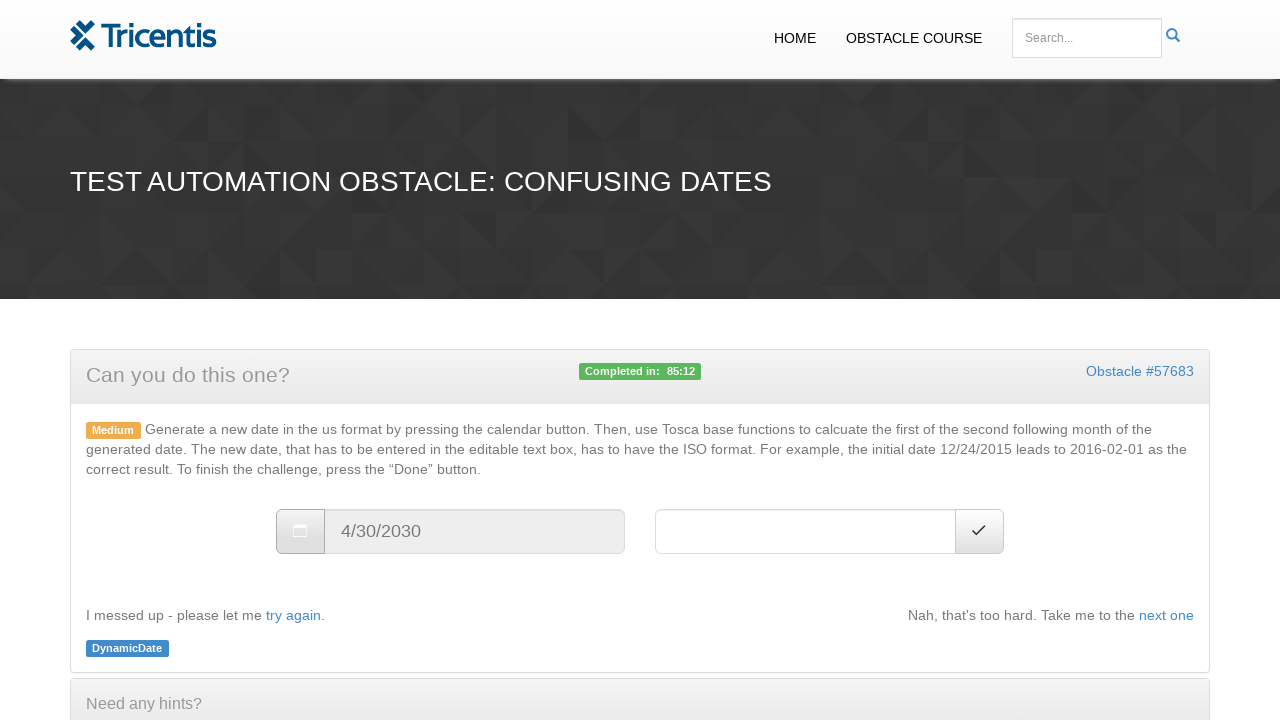

Entered solution date in ISO format: 2030-06-01 on #dateSolution
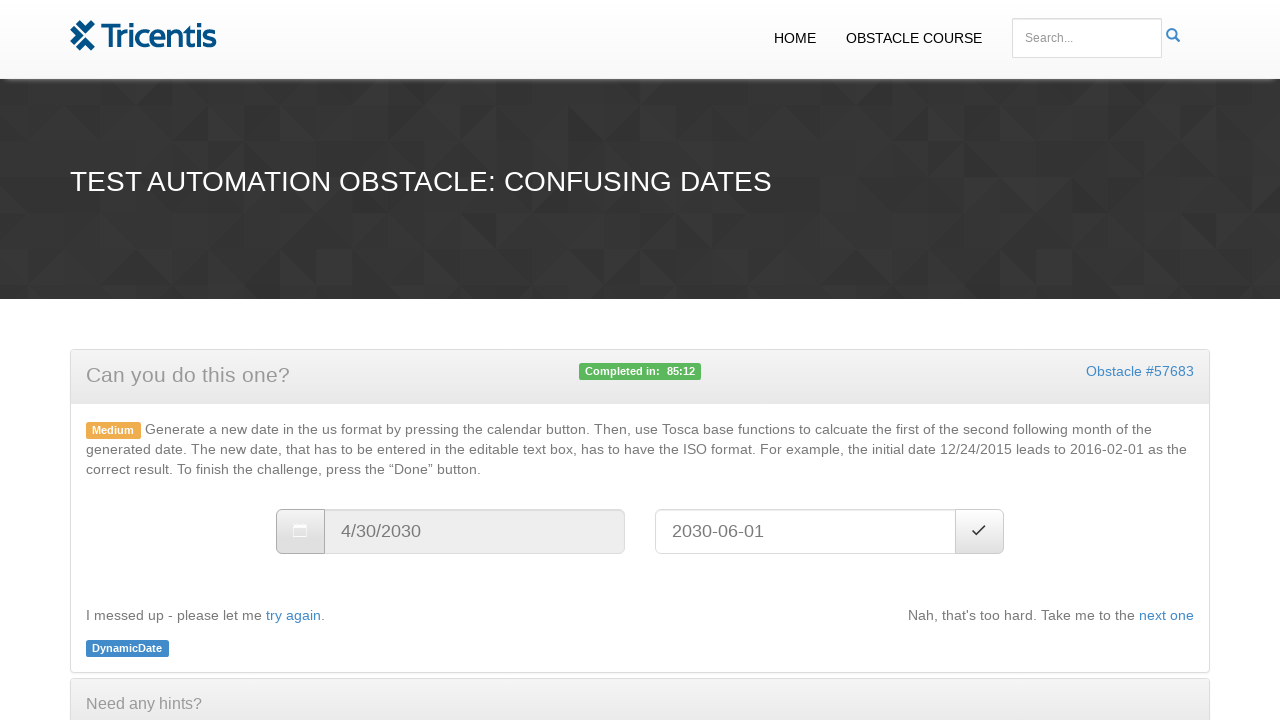

Clicked done button to submit solution at (980, 532) on #done
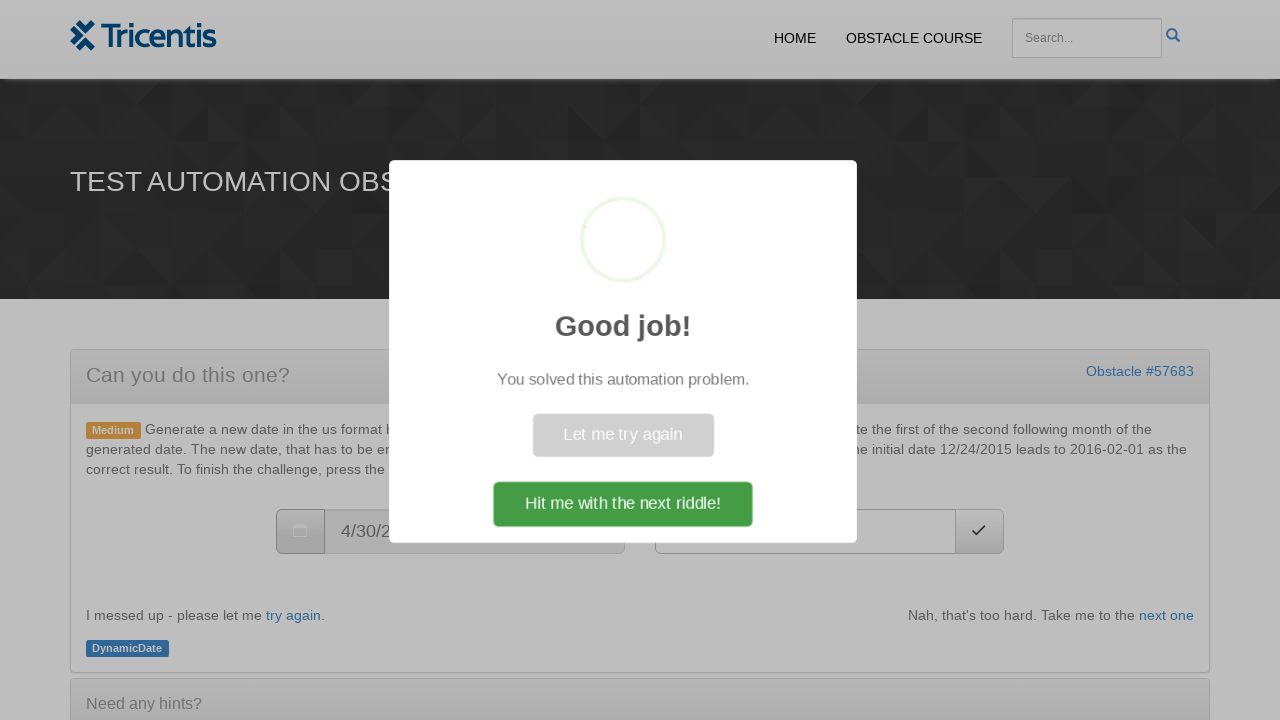

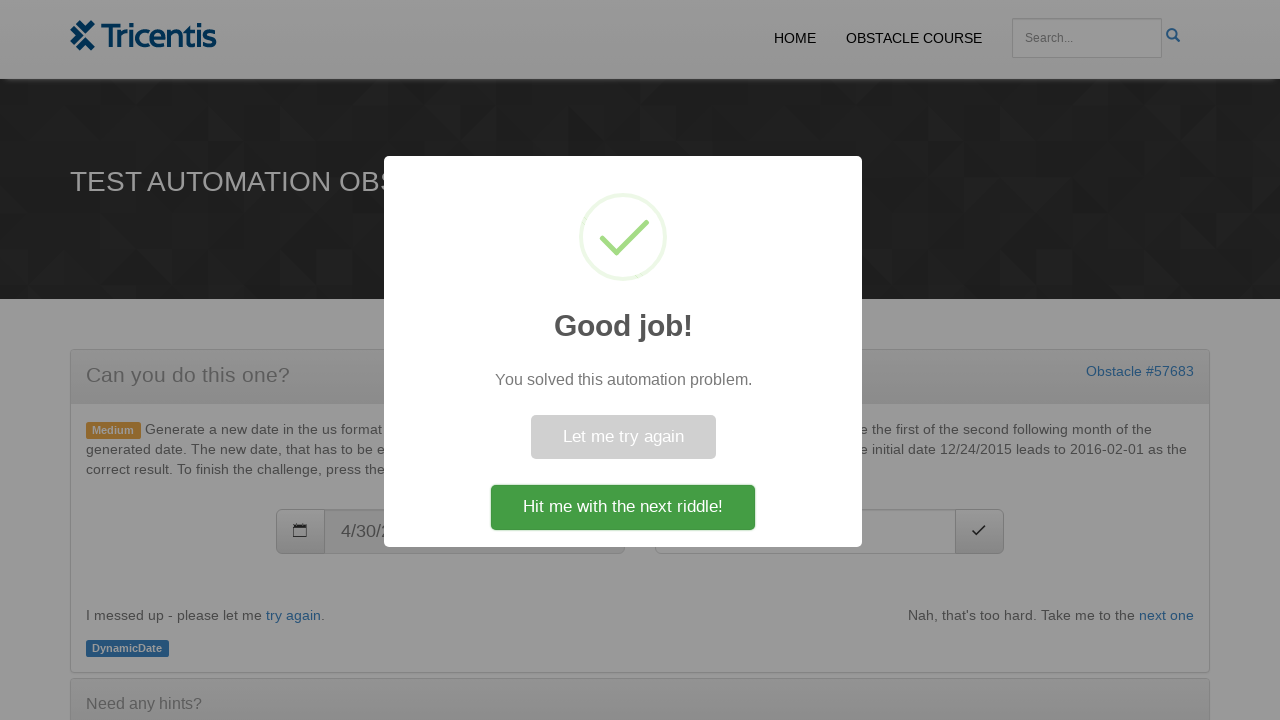